Tests iframe handling by switching to an iframe, clicking a button inside it, then switching back to the main content and clicking a navigation link

Starting URL: https://www.w3schools.com/js/tryit.asp?filename=tryjs_myfirst

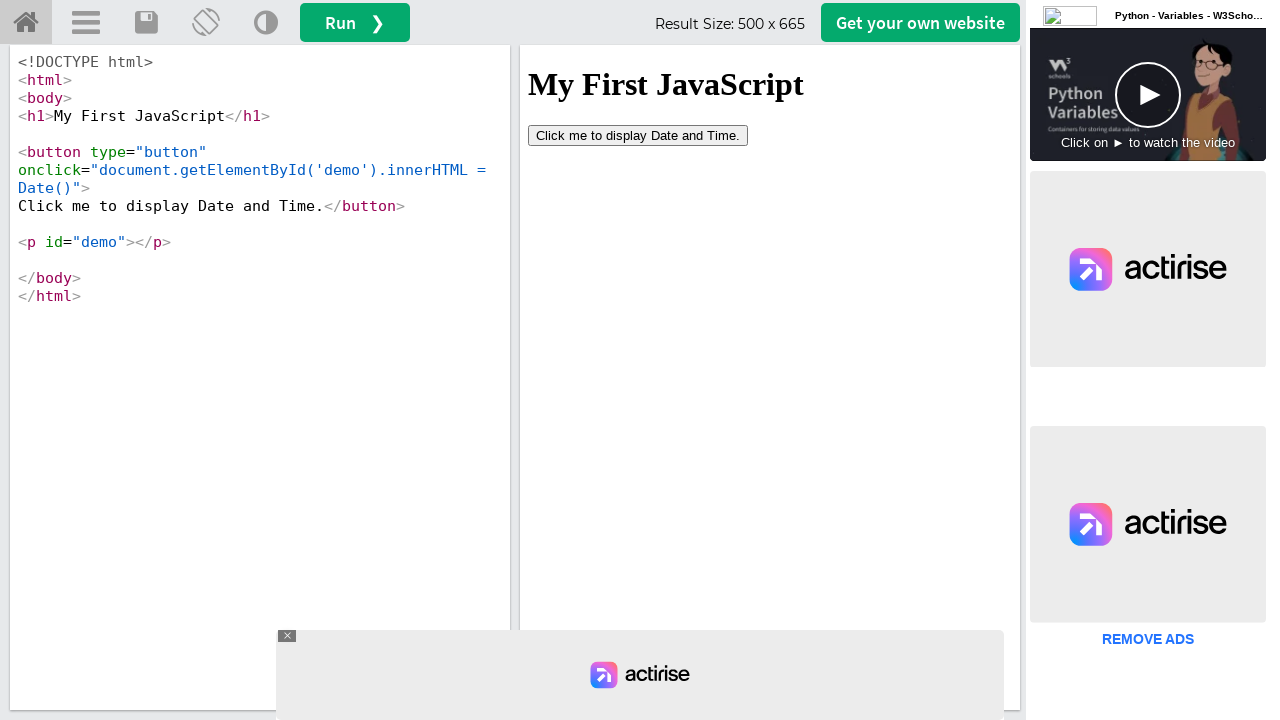

Located iframe with id 'iframeResult'
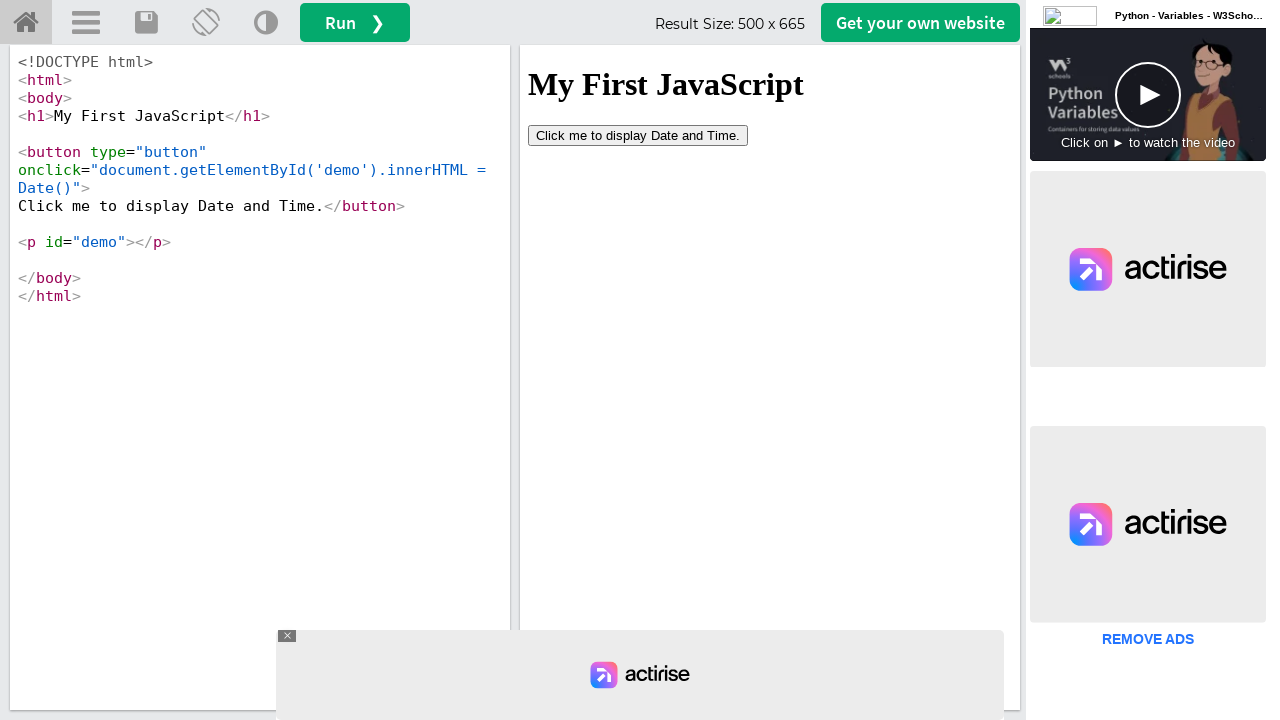

Clicked button inside iframe at (638, 135) on iframe#iframeResult >> internal:control=enter-frame >> button[type='button']
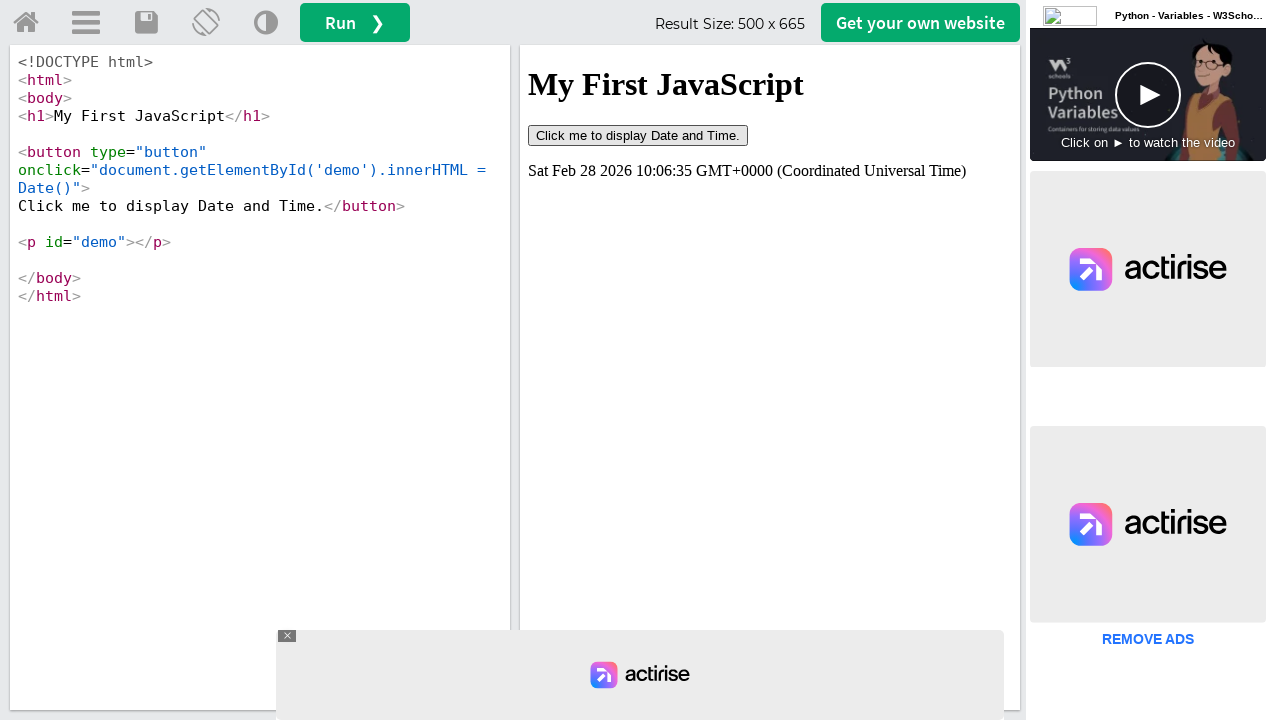

Waited 2 seconds for response
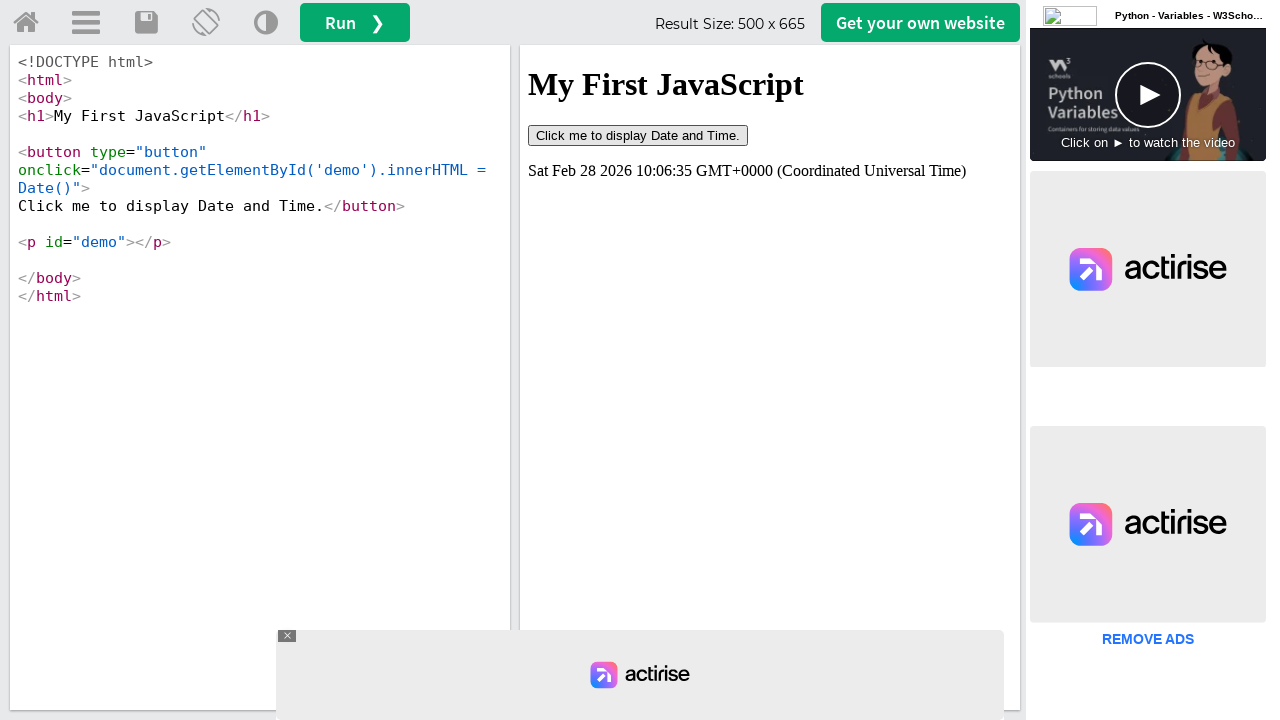

Clicked 'Try it Home' navigation link in main content at (26, 23) on a#tryhome
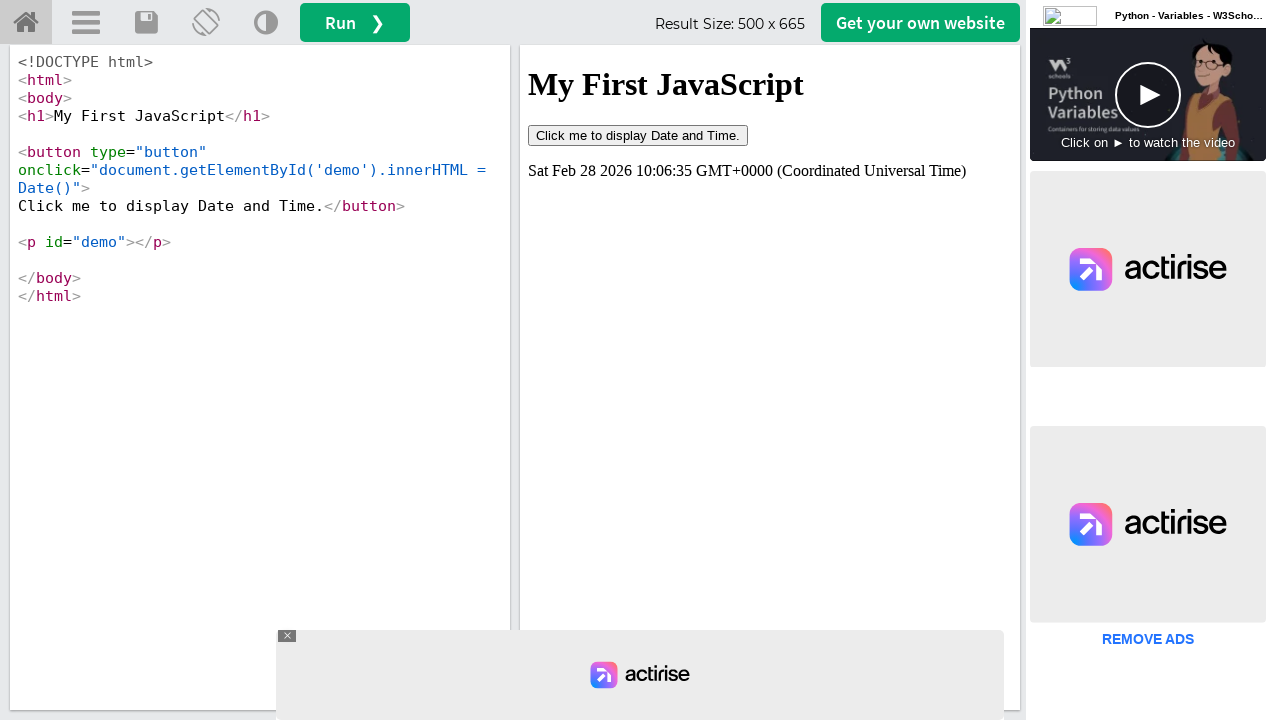

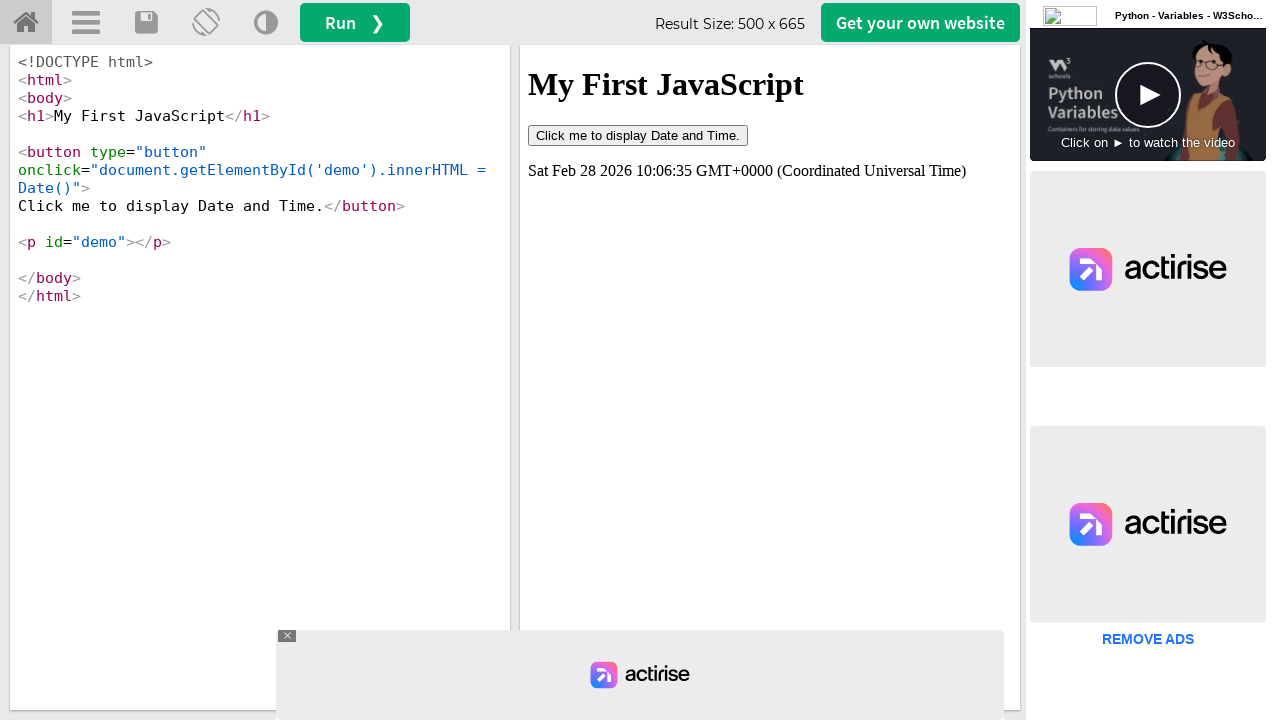